Tests unmarking todo items as complete by unchecking their checkboxes

Starting URL: https://demo.playwright.dev/todomvc

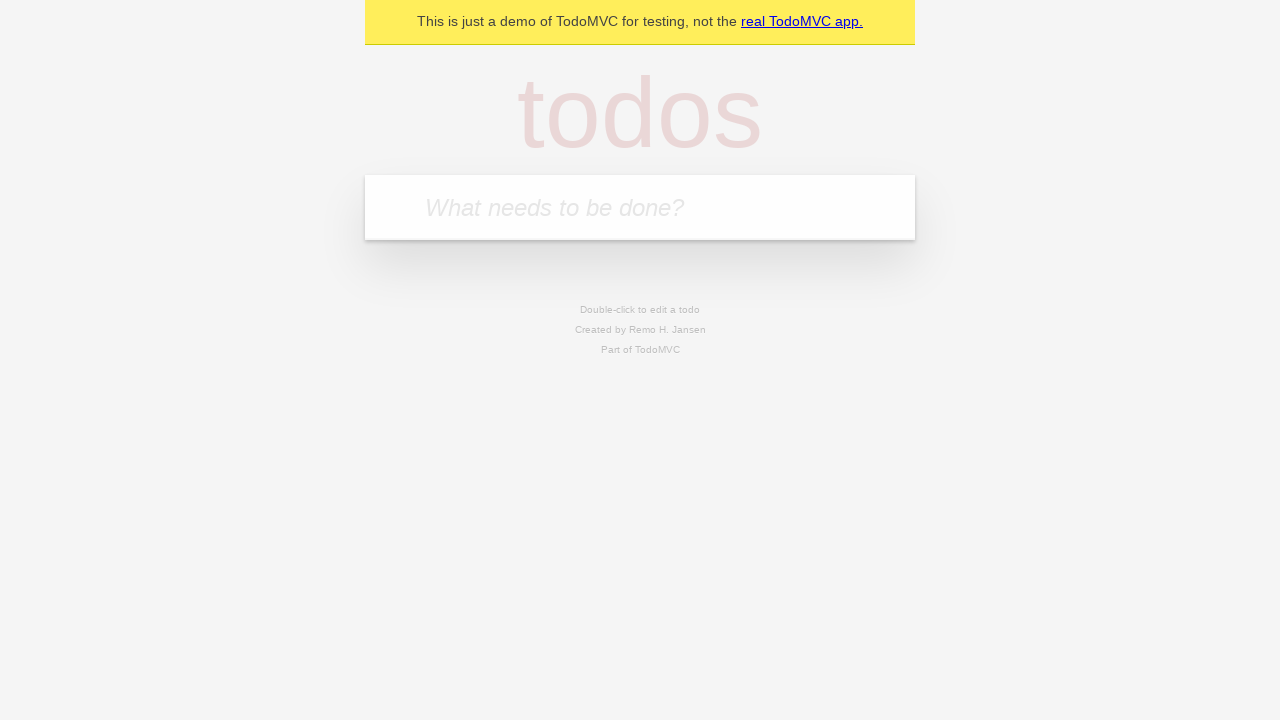

Filled todo input with 'buy some cheese' on internal:attr=[placeholder="What needs to be done?"i]
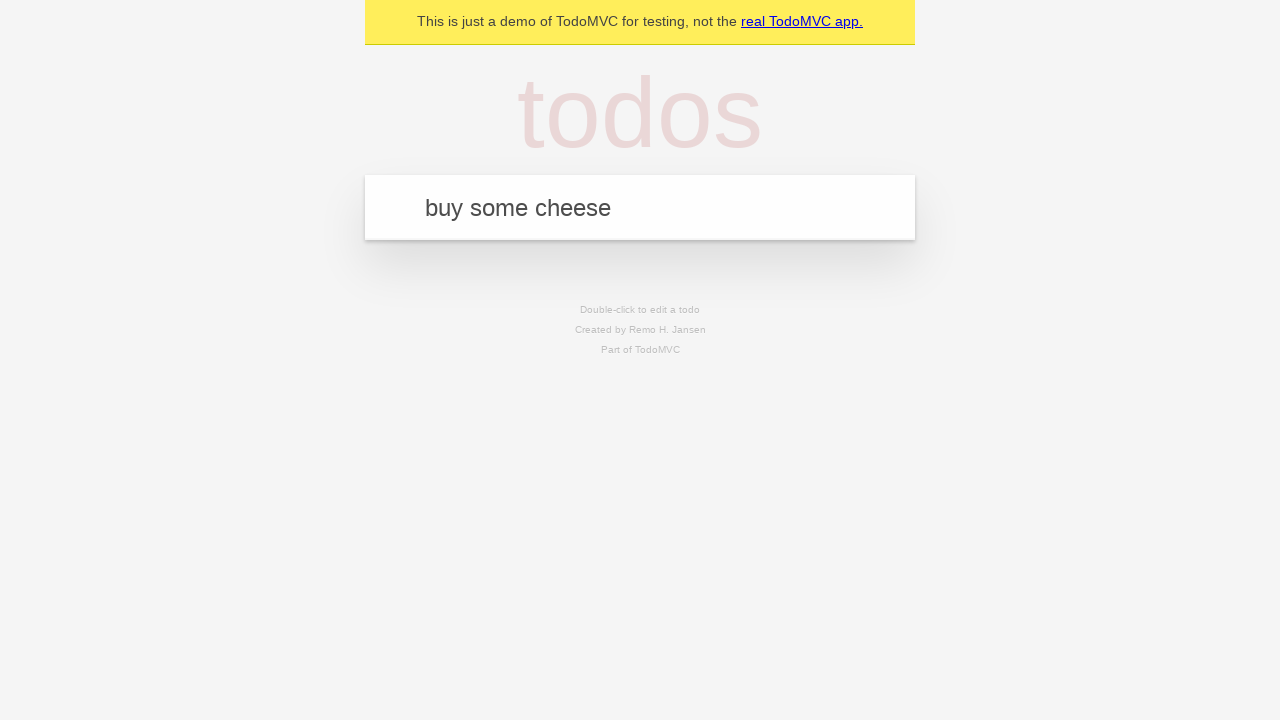

Pressed Enter to create first todo item on internal:attr=[placeholder="What needs to be done?"i]
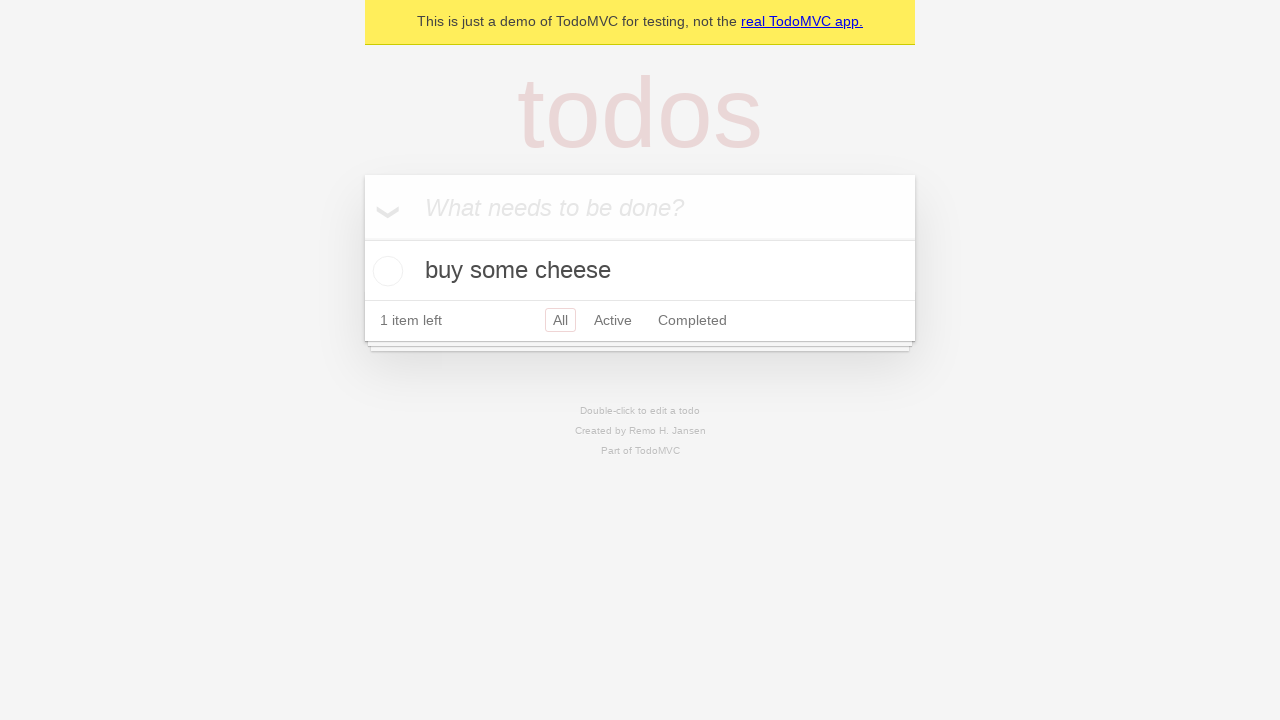

Filled todo input with 'feed the cat' on internal:attr=[placeholder="What needs to be done?"i]
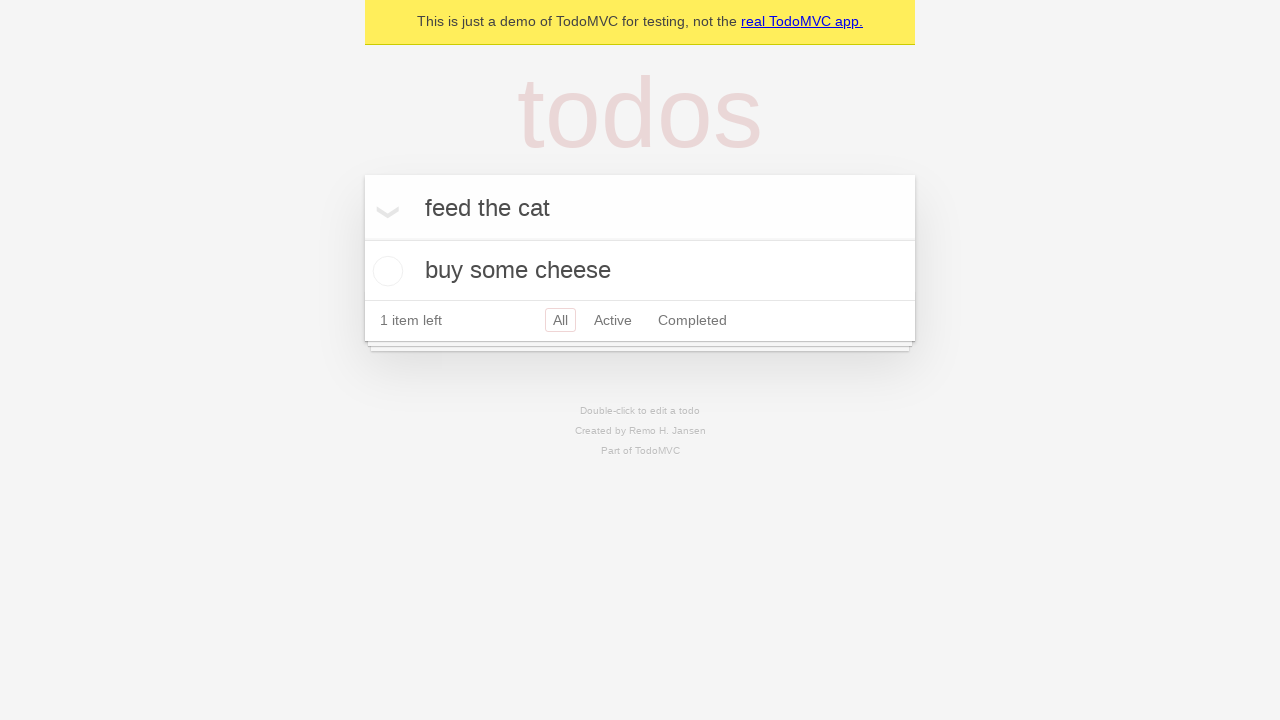

Pressed Enter to create second todo item on internal:attr=[placeholder="What needs to be done?"i]
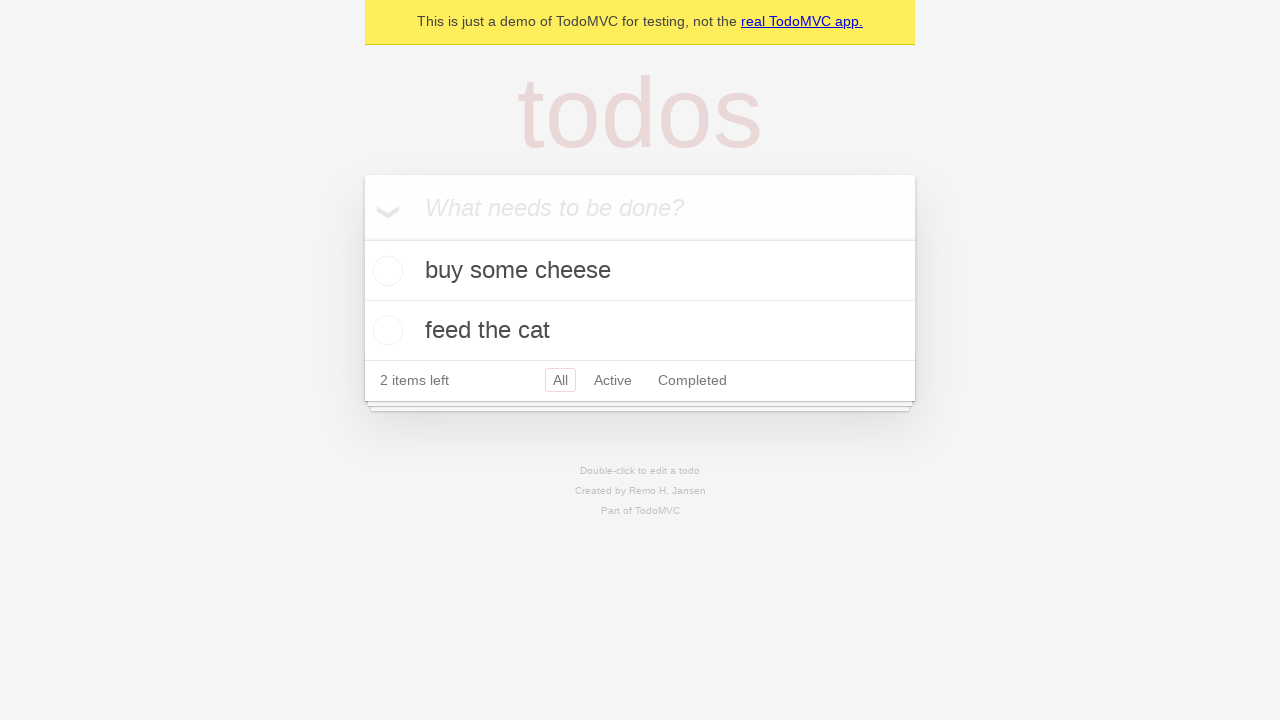

Waited for both todo items to be loaded
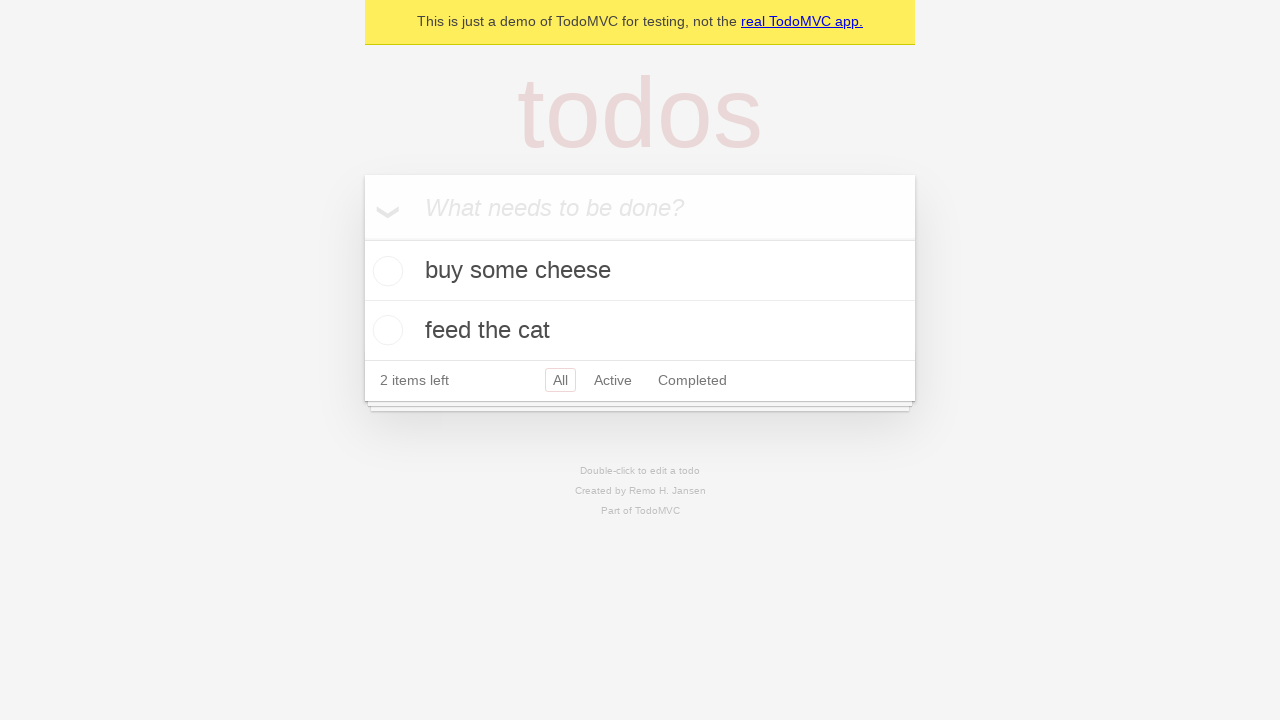

Checked the first todo item as complete at (385, 271) on internal:testid=[data-testid="todo-item"s] >> nth=0 >> internal:role=checkbox
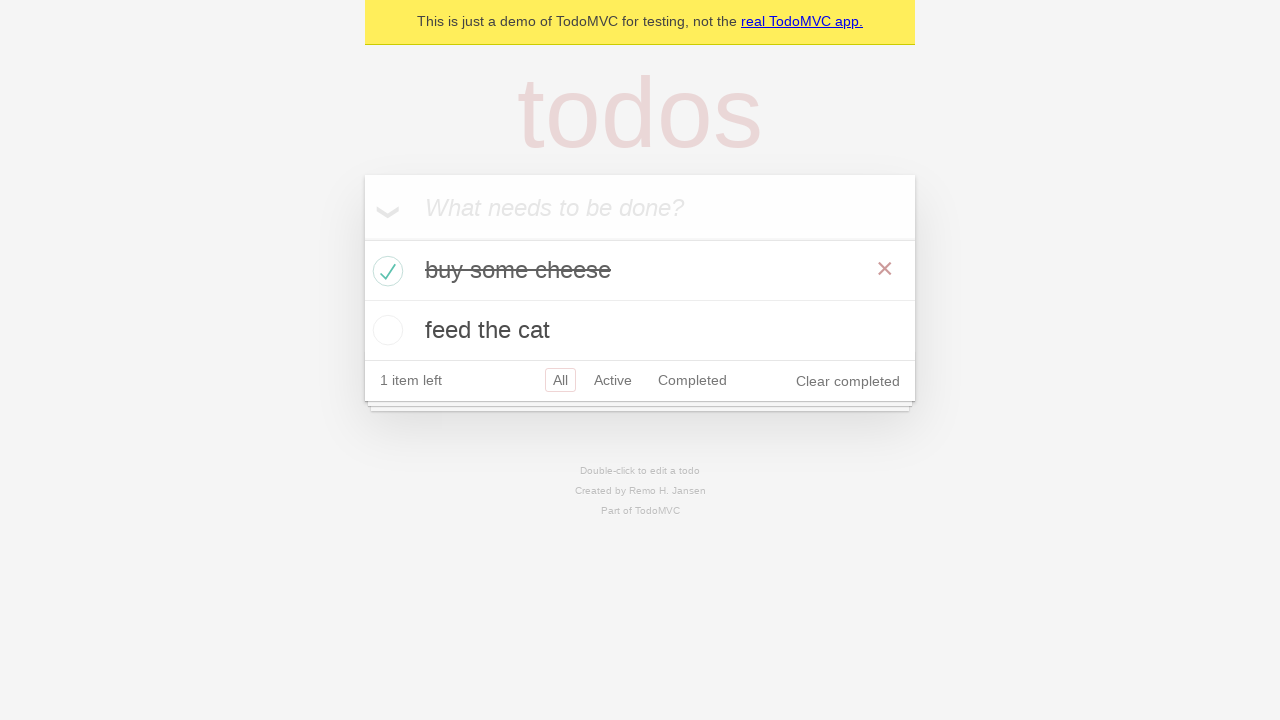

Unchecked the first todo item to mark it as incomplete at (385, 271) on internal:testid=[data-testid="todo-item"s] >> nth=0 >> internal:role=checkbox
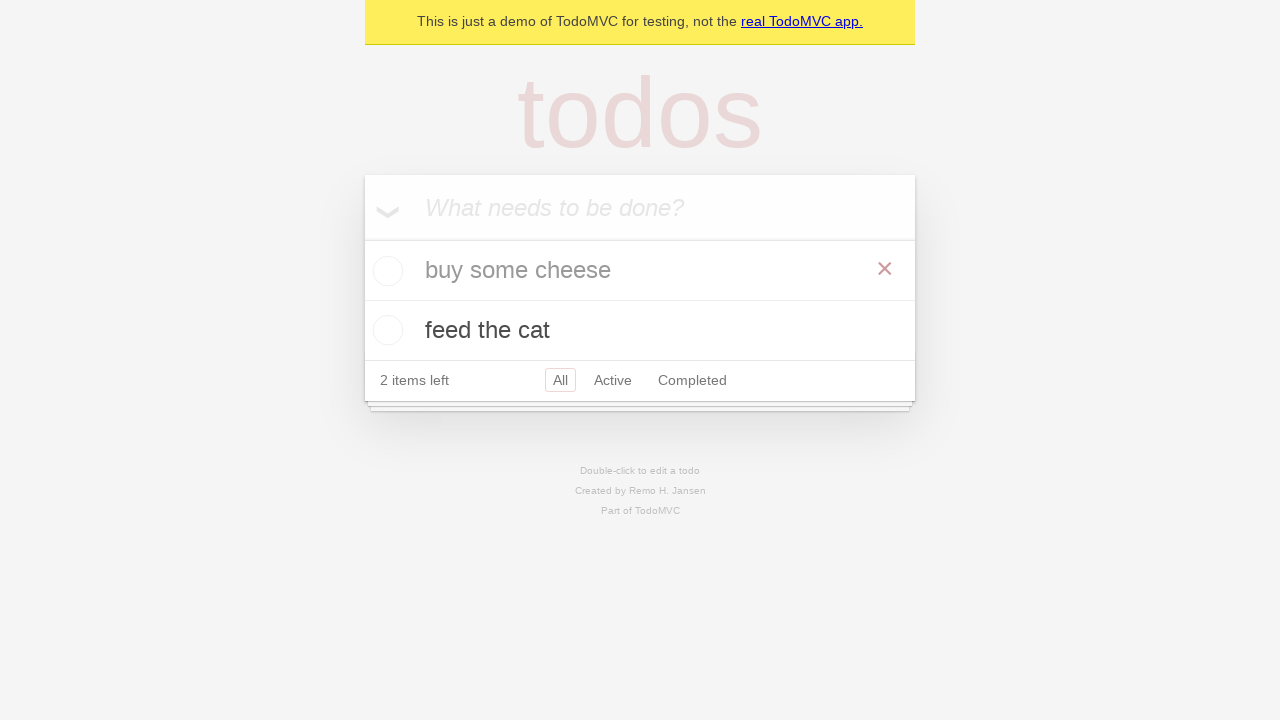

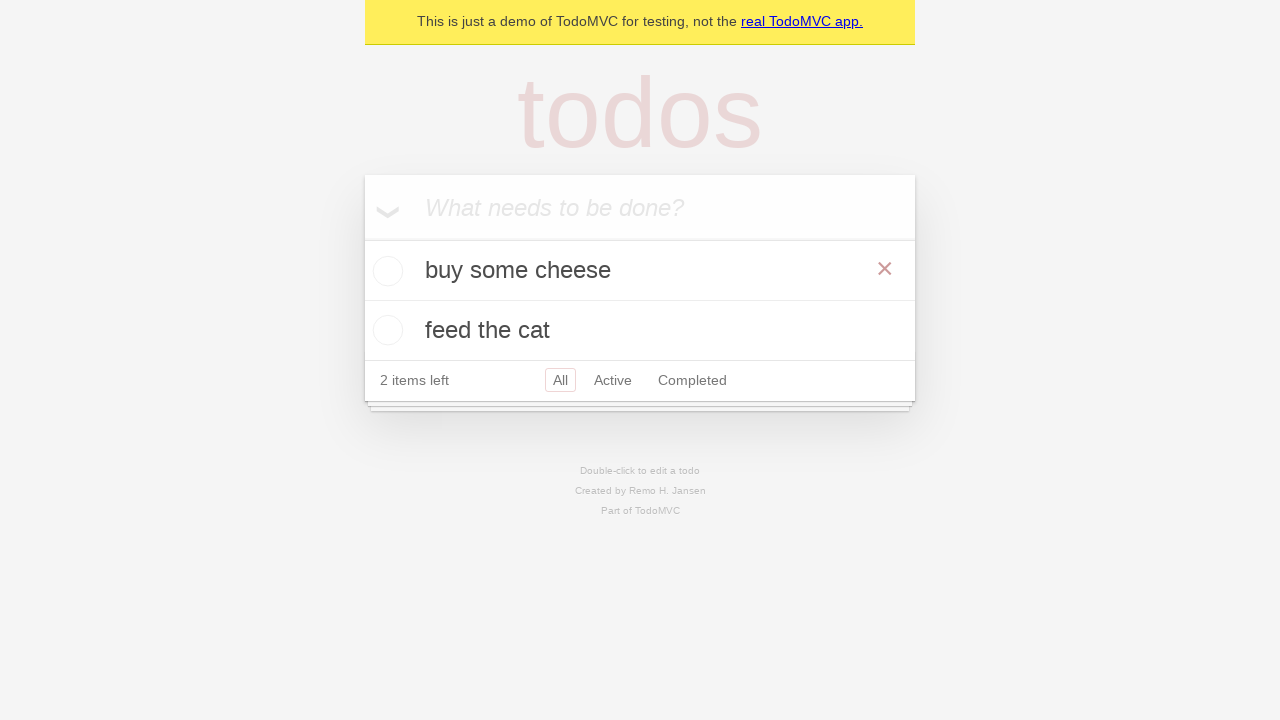